Tests the Text Box form on demoqa.com by navigating to Elements section, filling out name, email, current address, and permanent address fields, then submitting the form.

Starting URL: https://demoqa.com/

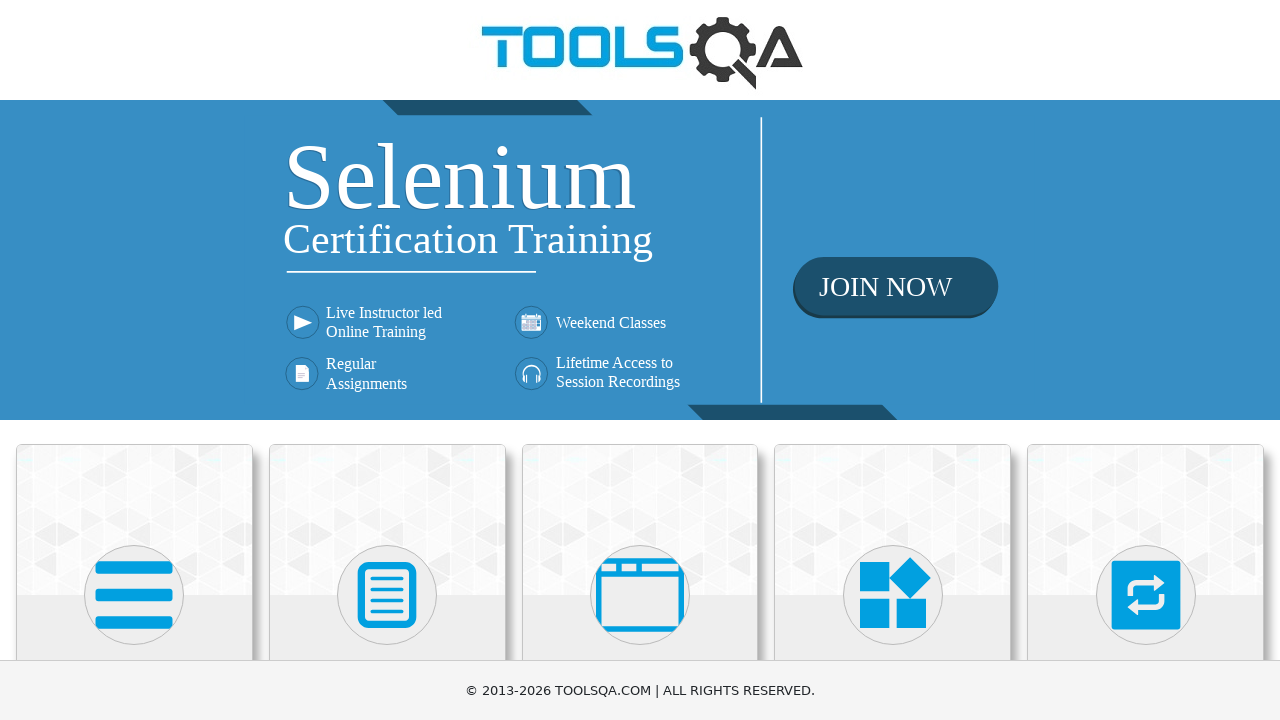

Clicked Elements menu card using JavaScript to bypass ad overlay
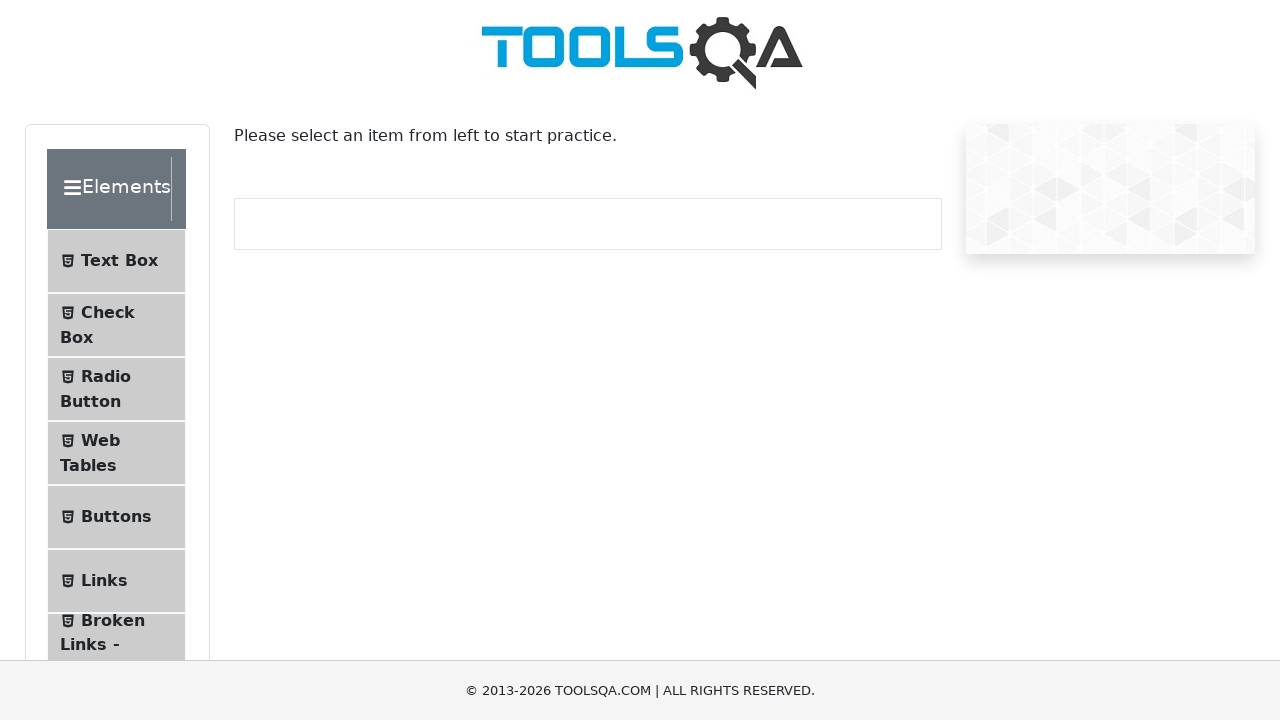

Clicked Text Box submenu at (119, 261) on xpath=//span[text()='Text Box']
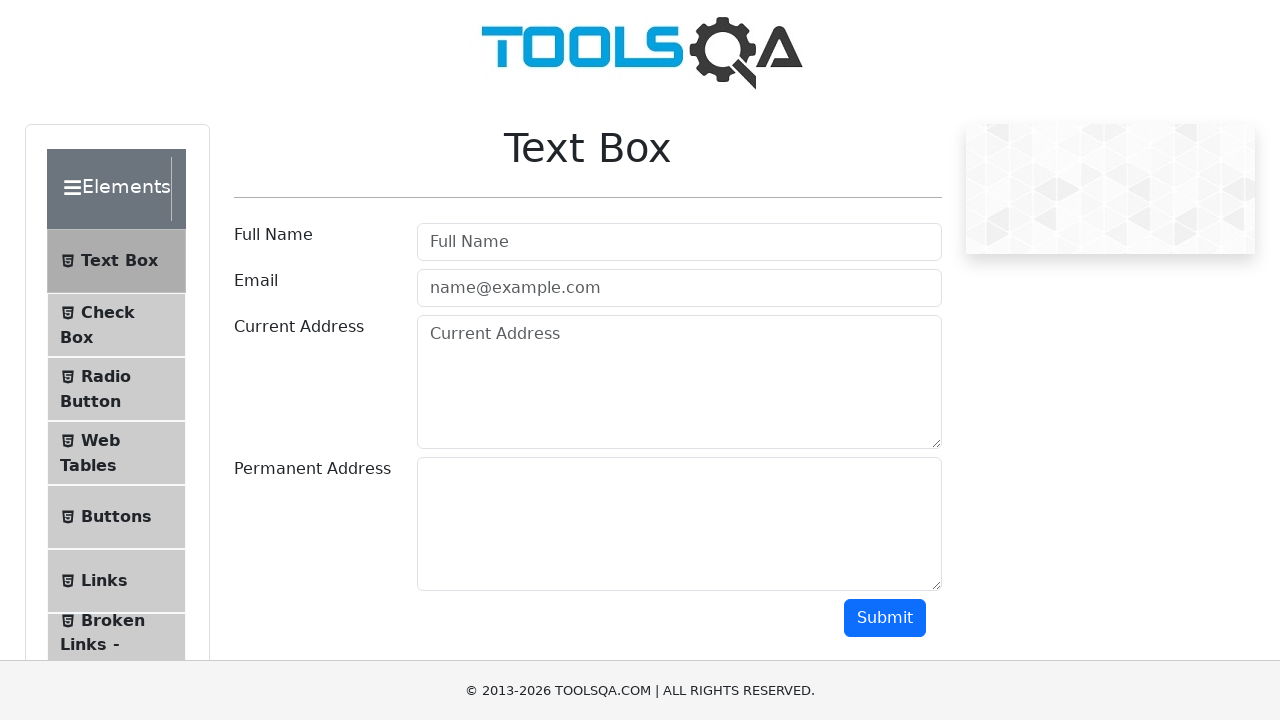

Filled name field with 'Nilson Brites' on #userName
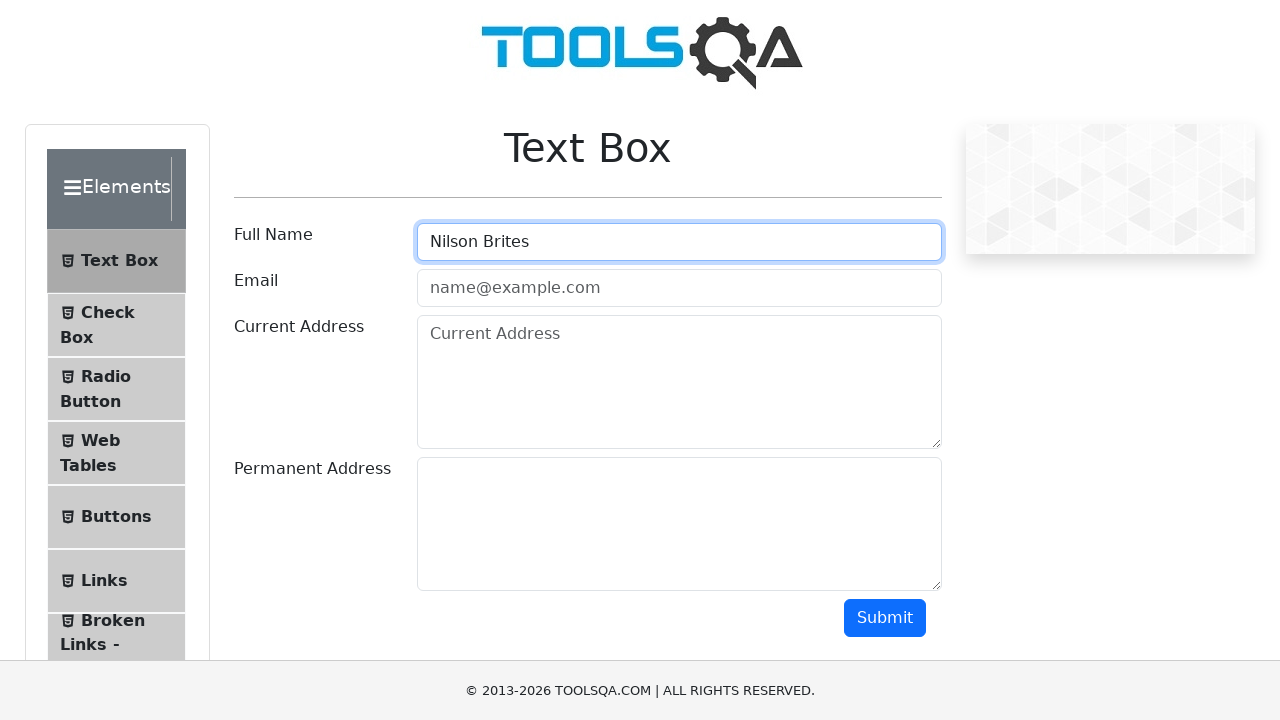

Filled email field with 'nilson.brites@QAdesucesso.com' on #userEmail
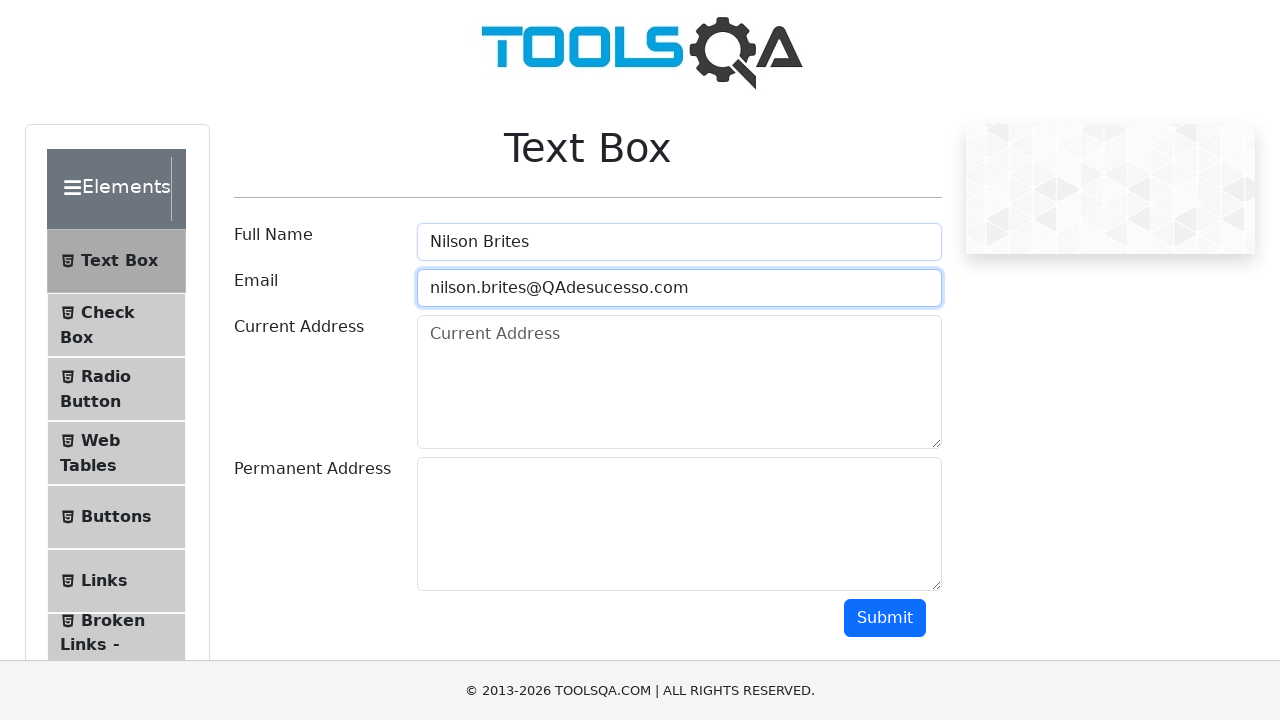

Filled current address field with 'Vale do Silicio, California, EUA' on #currentAddress
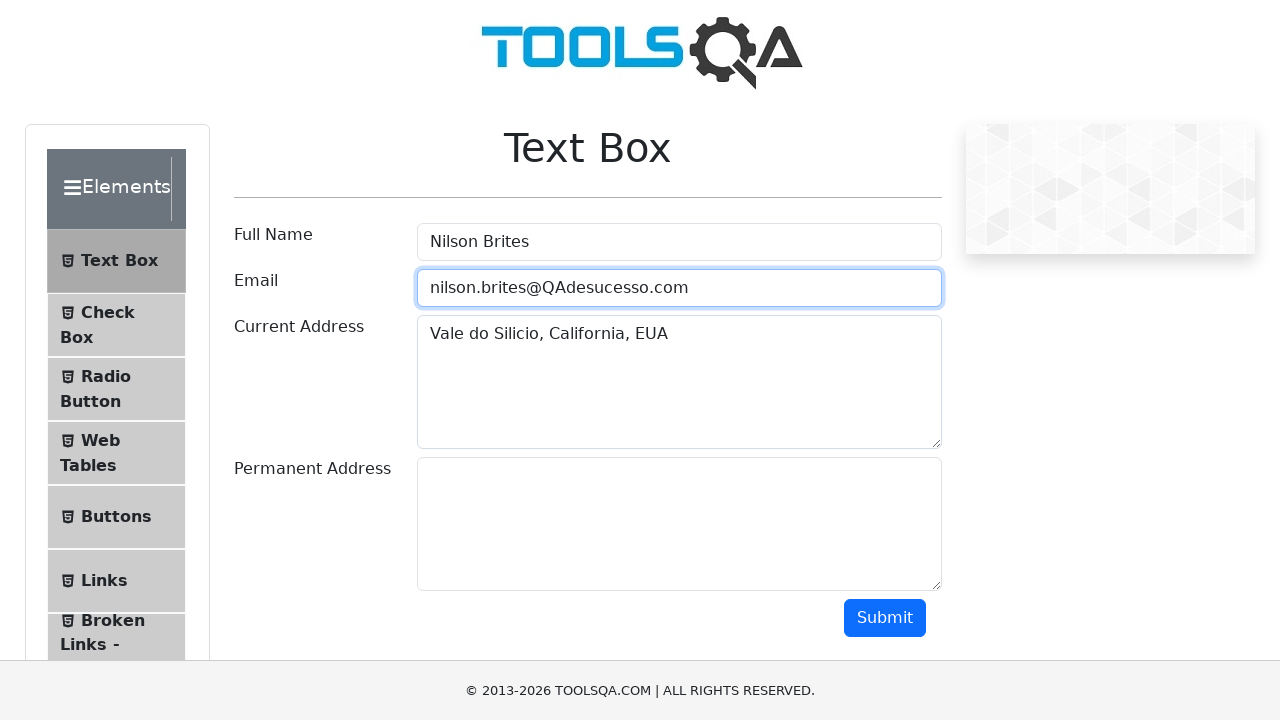

Filled permanent address field with 'Apple, Vale do Silicio California EUA' on #permanentAddress
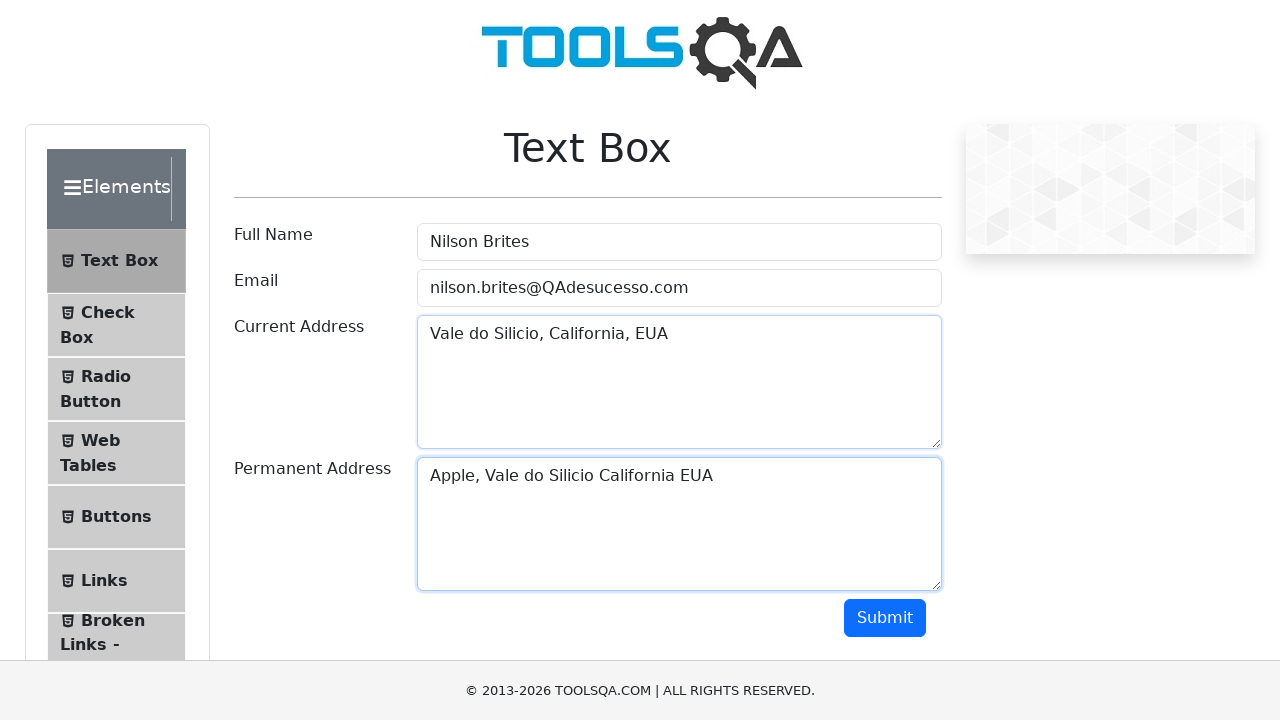

Submit button is now visible
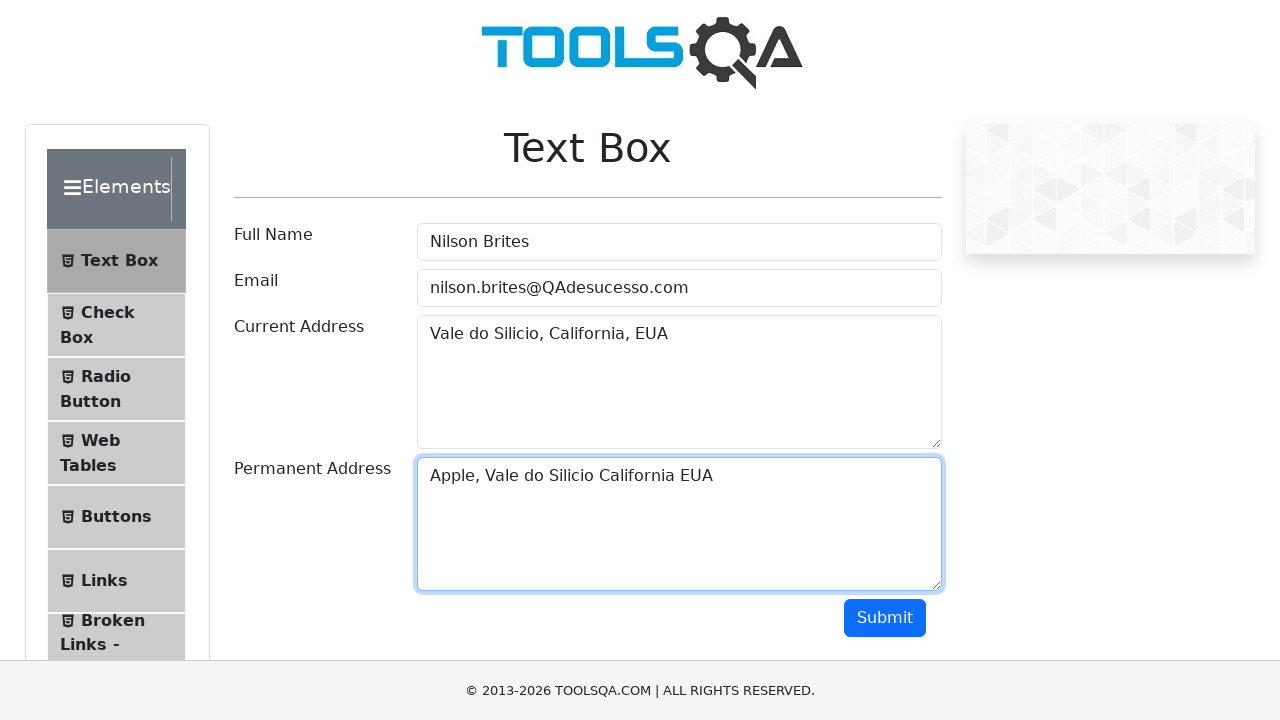

Clicked submit button to submit the form at (885, 618) on #submit
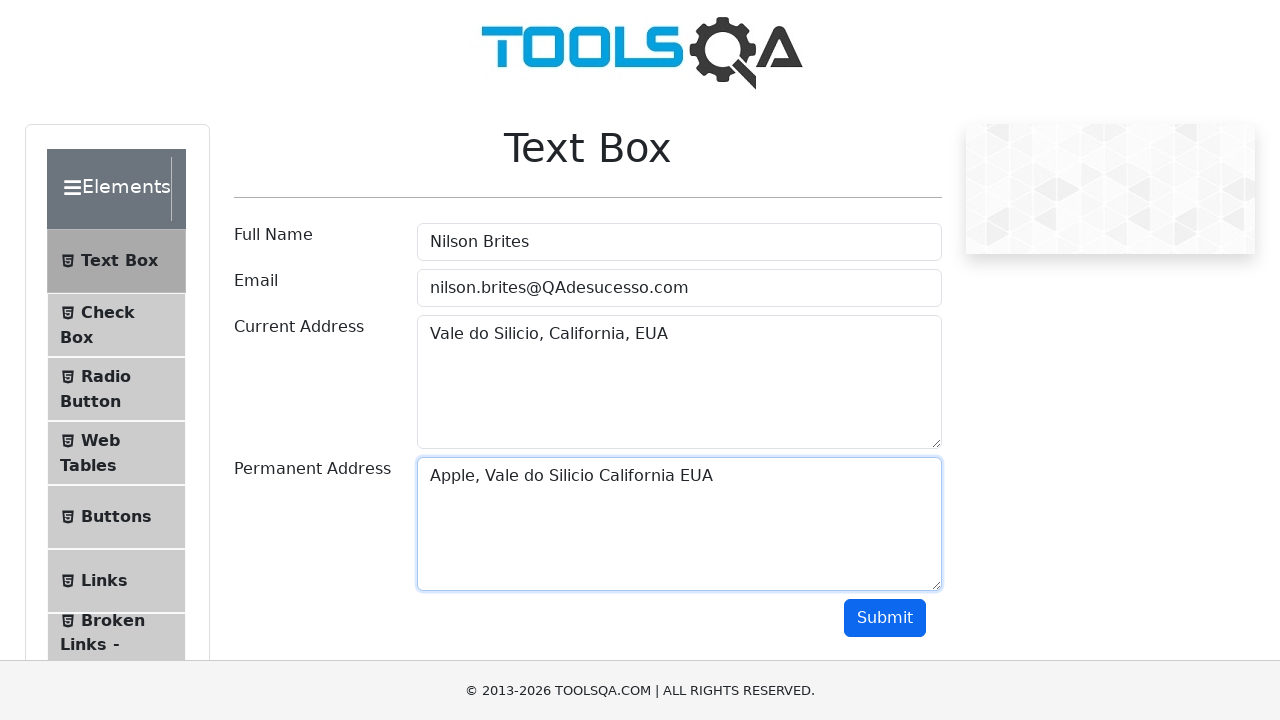

Form submission output appeared on the page
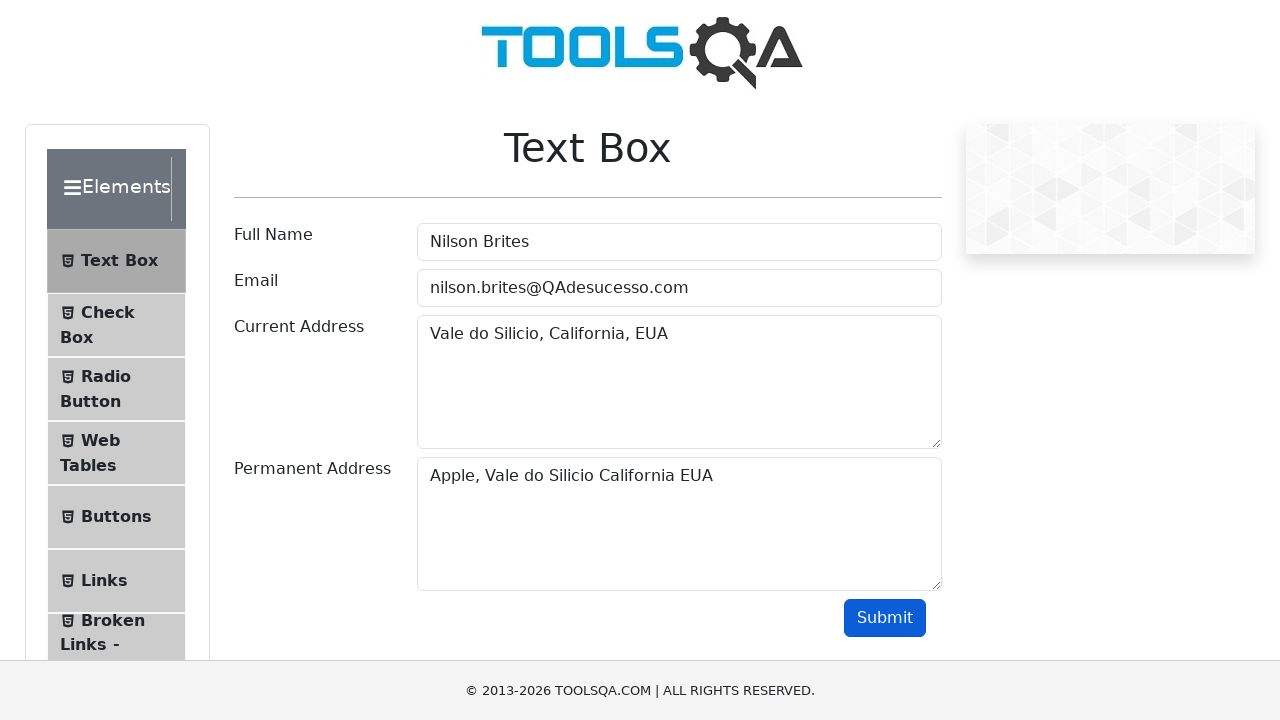

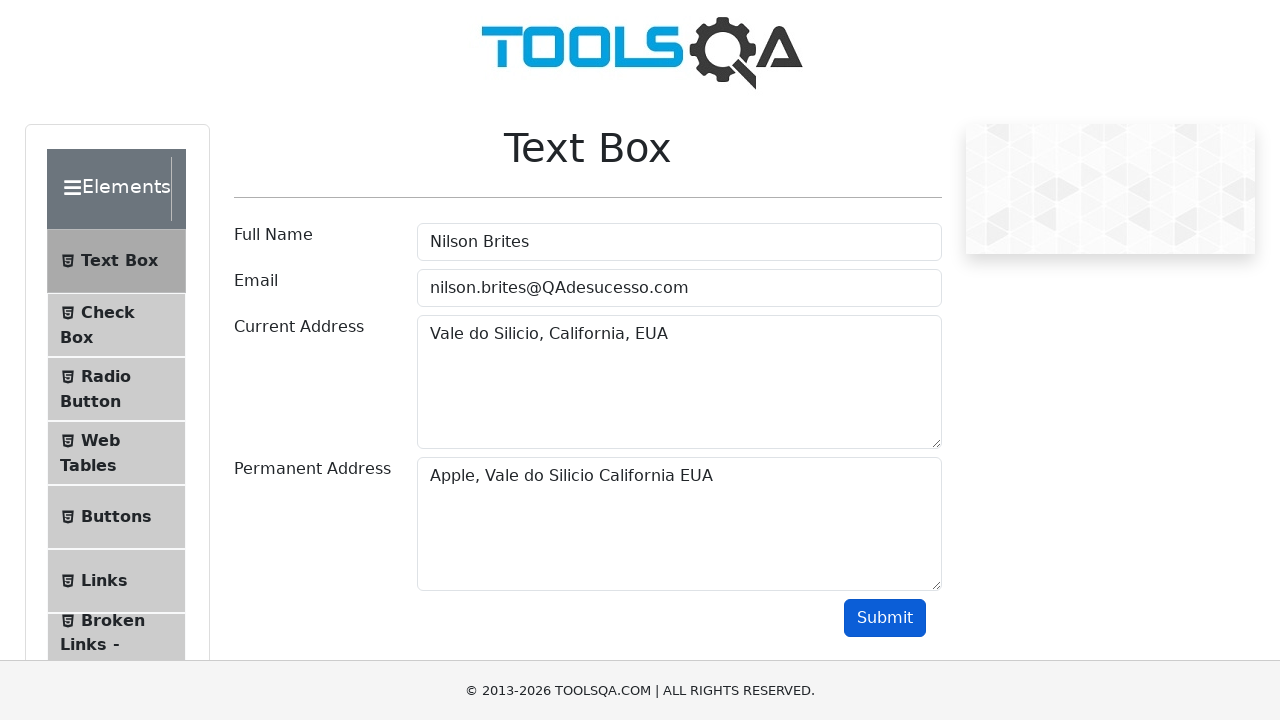